Tests JavaScript prompt alert functionality by clicking a button that triggers a prompt, entering text into the prompt, and accepting it

Starting URL: https://demoqa.com/alerts

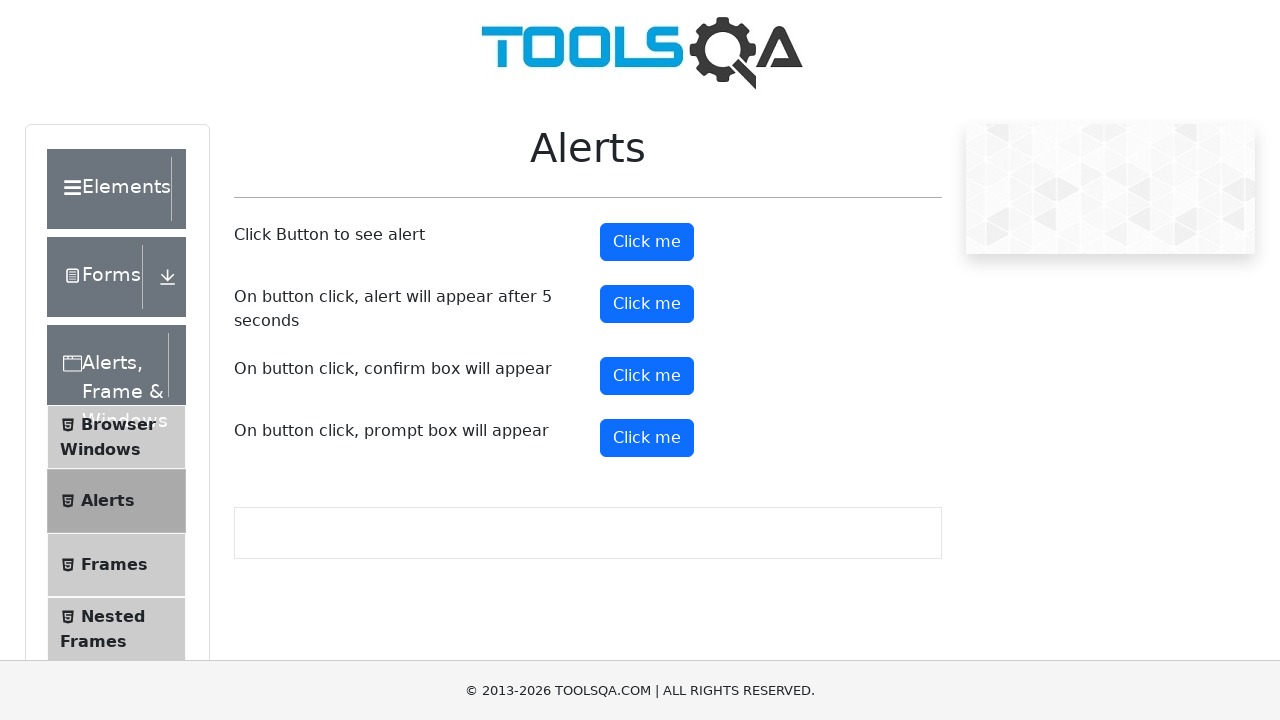

Clicked the prompt button to trigger JavaScript prompt alert at (647, 438) on xpath=//*[@id="promtButton"]
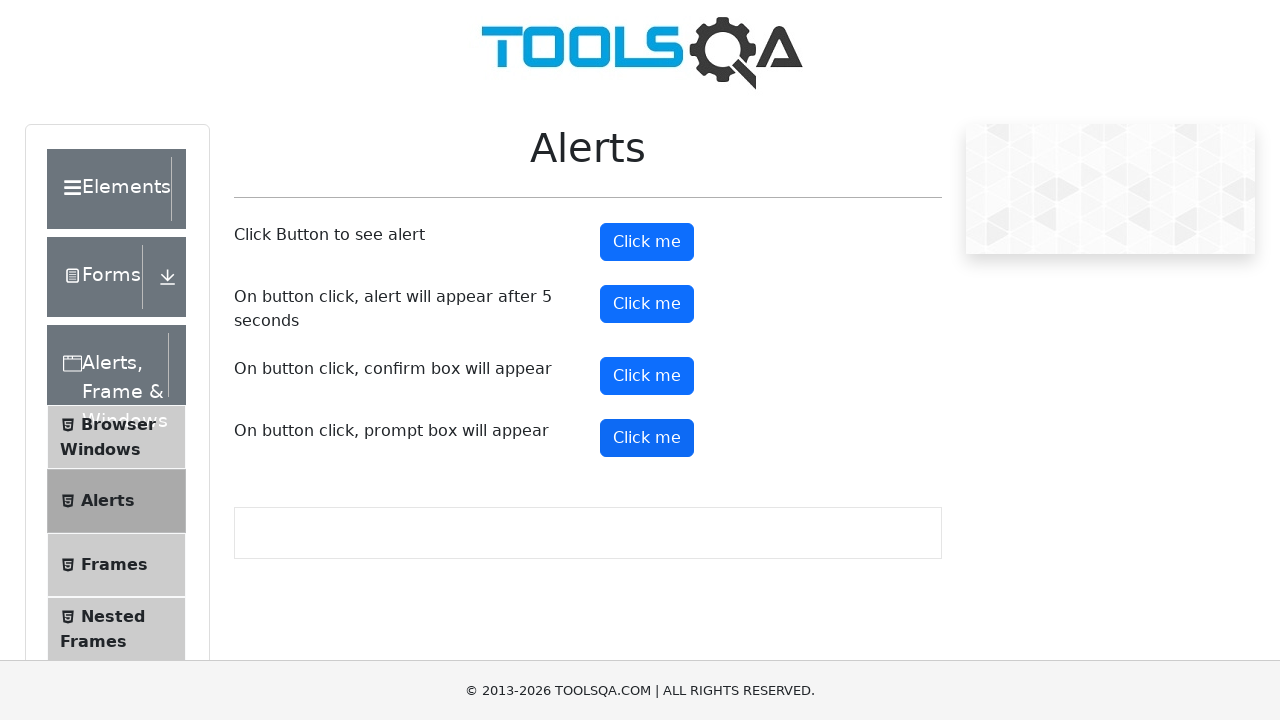

Set up dialog handler to accept prompt with text 'saya sedang Test'
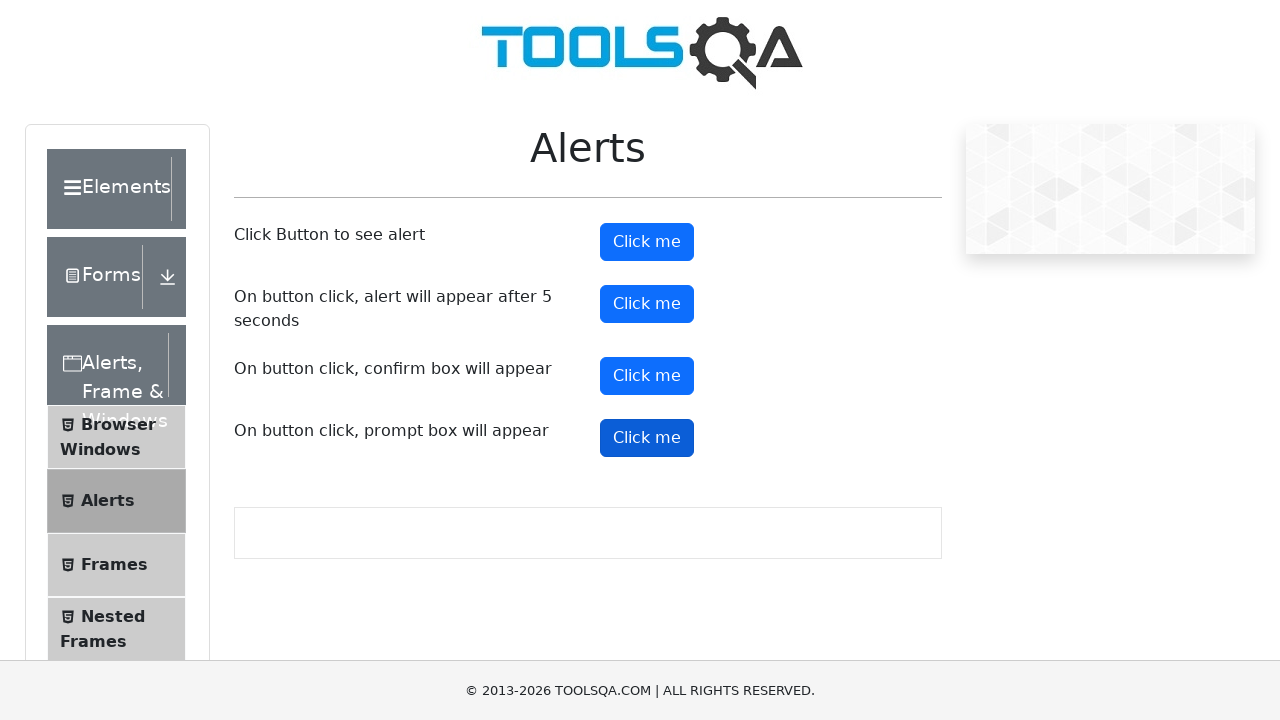

Clicked the prompt button again to trigger the dialog at (647, 438) on #promtButton
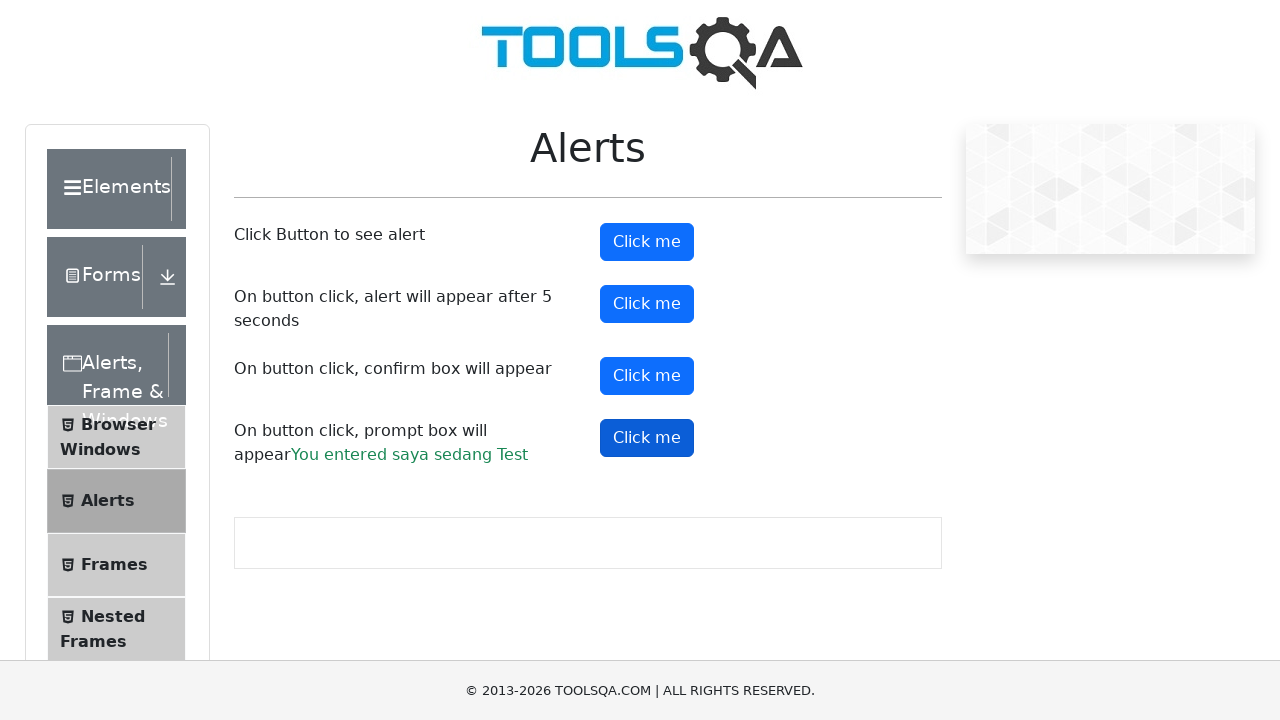

Waited for the prompt result to be displayed
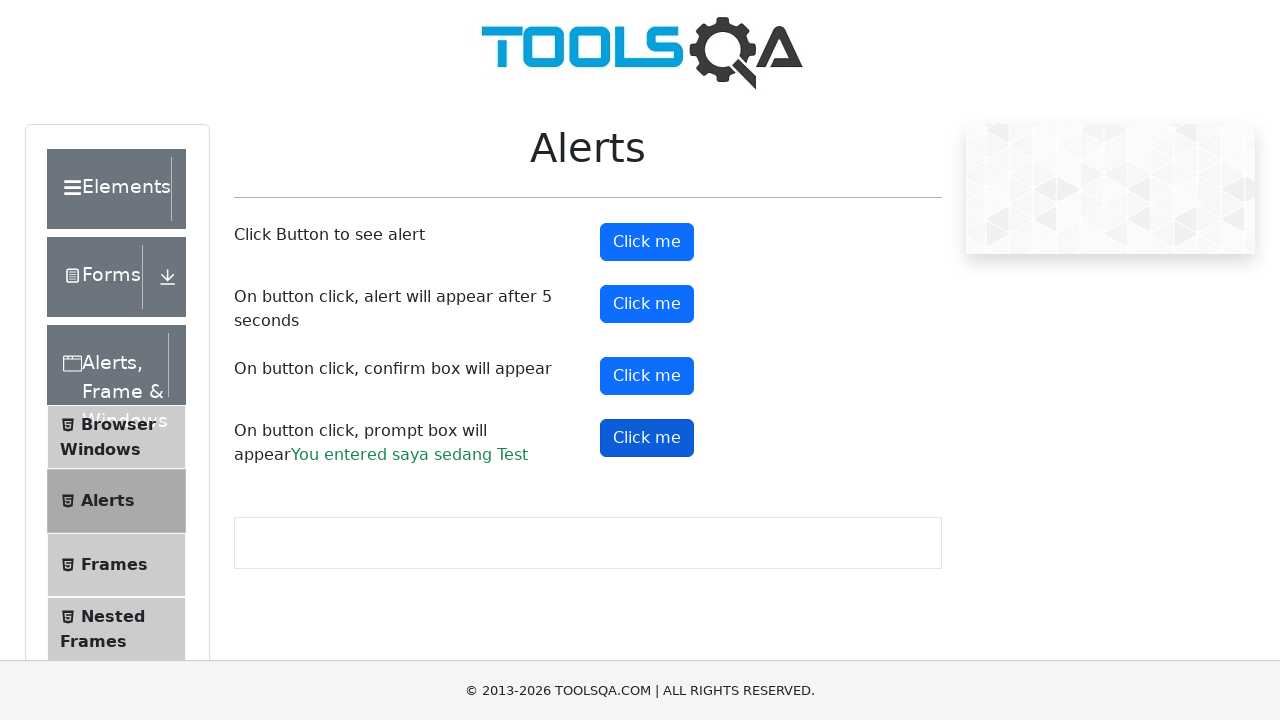

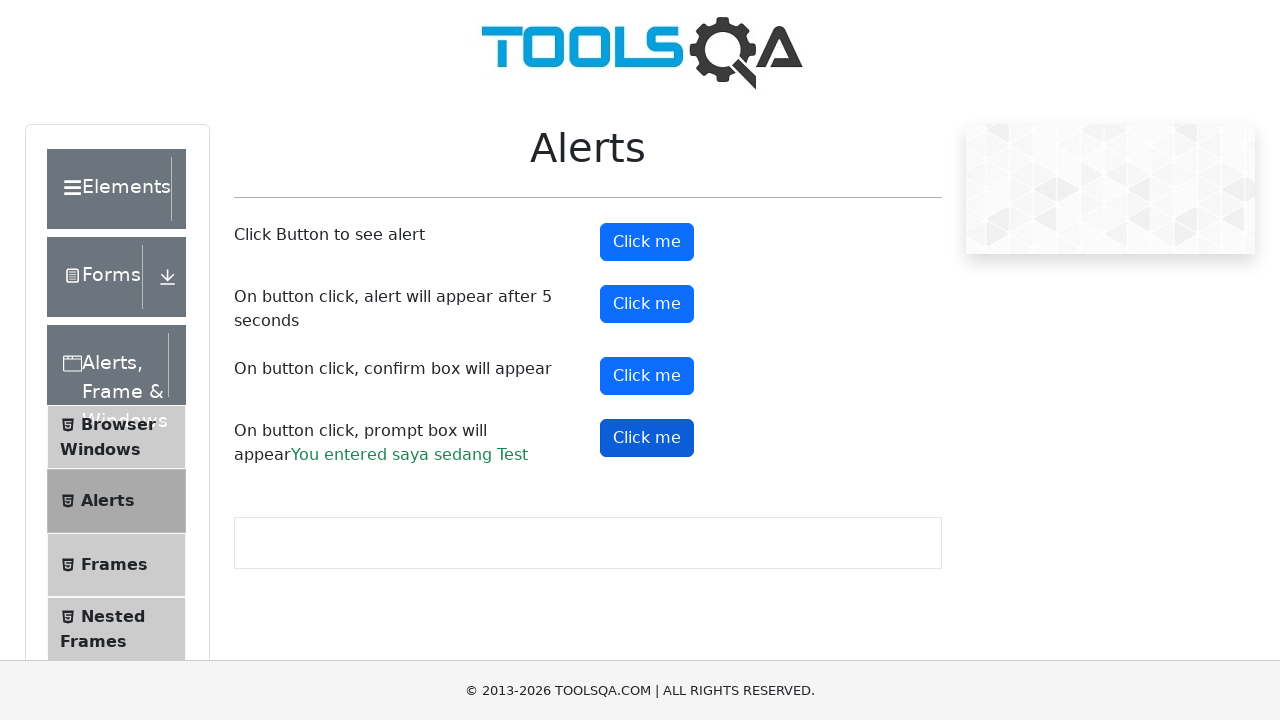